Tests a demo banking application's complete workflow: adds a new customer, opens an account, verifies customer in the list, logs in as that customer, makes a deposit, performs a withdrawal, and verifies the balance calculations.

Starting URL: https://www.globalsqa.com/angularJs-protractor/BankingProject/#/login

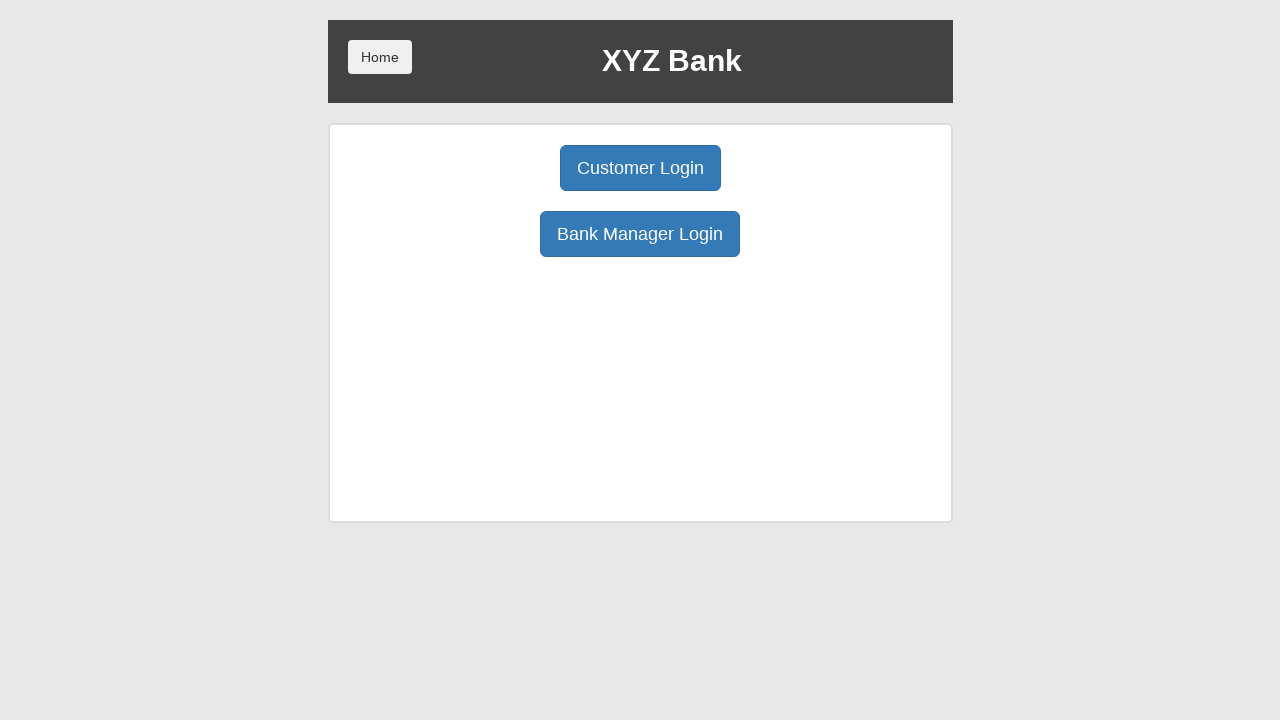

Clicked Bank Manager Login button at (640, 234) on button[ng-click='manager()']
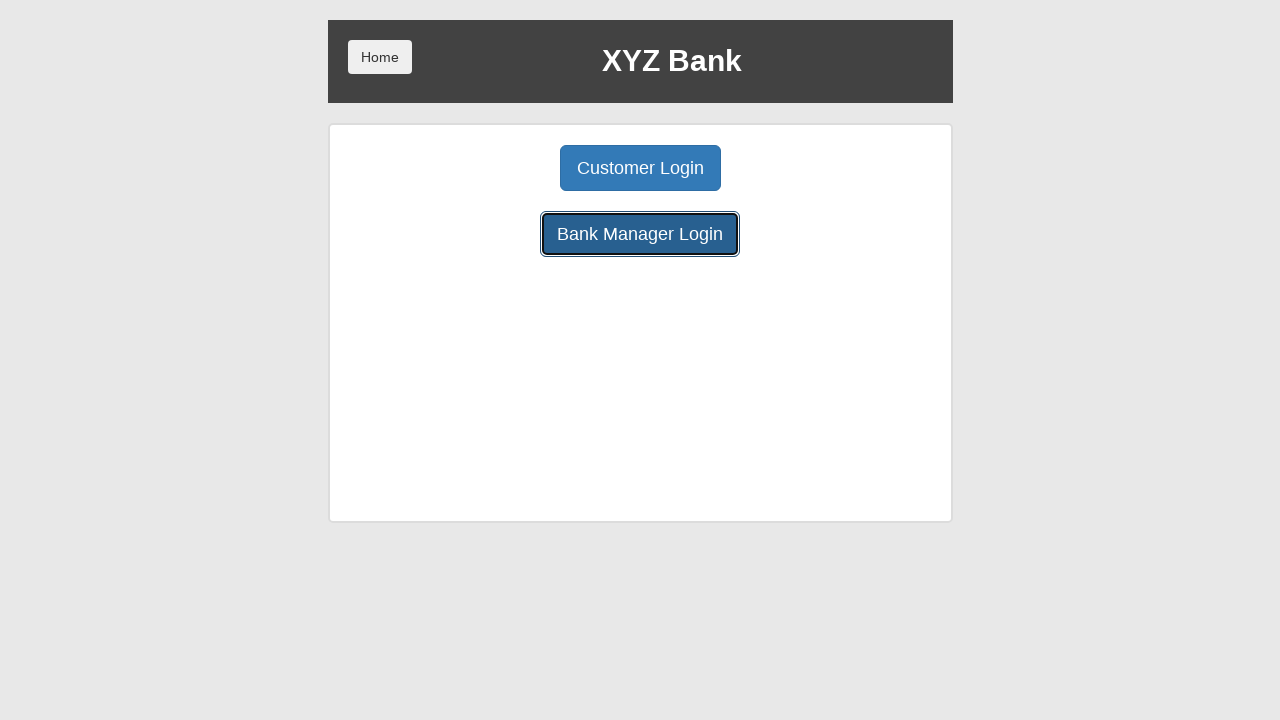

Verified 'Add Customer' button is visible
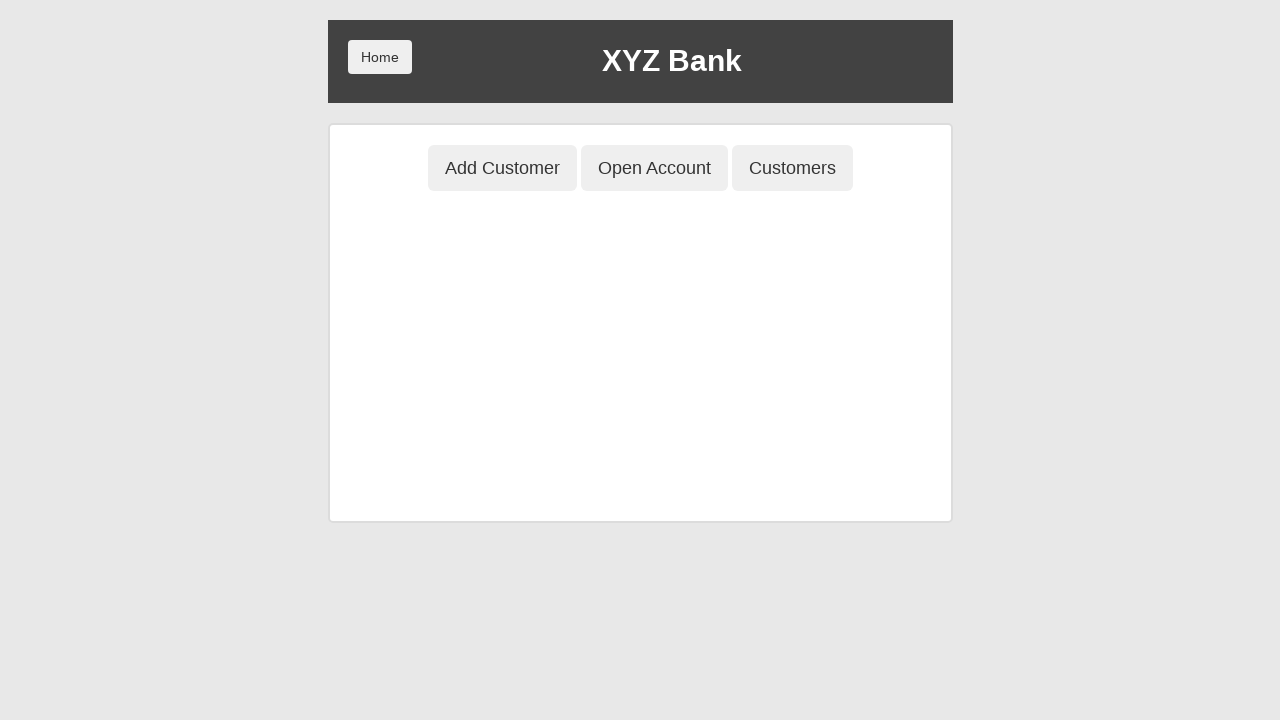

Verified 'Open Account' button is visible
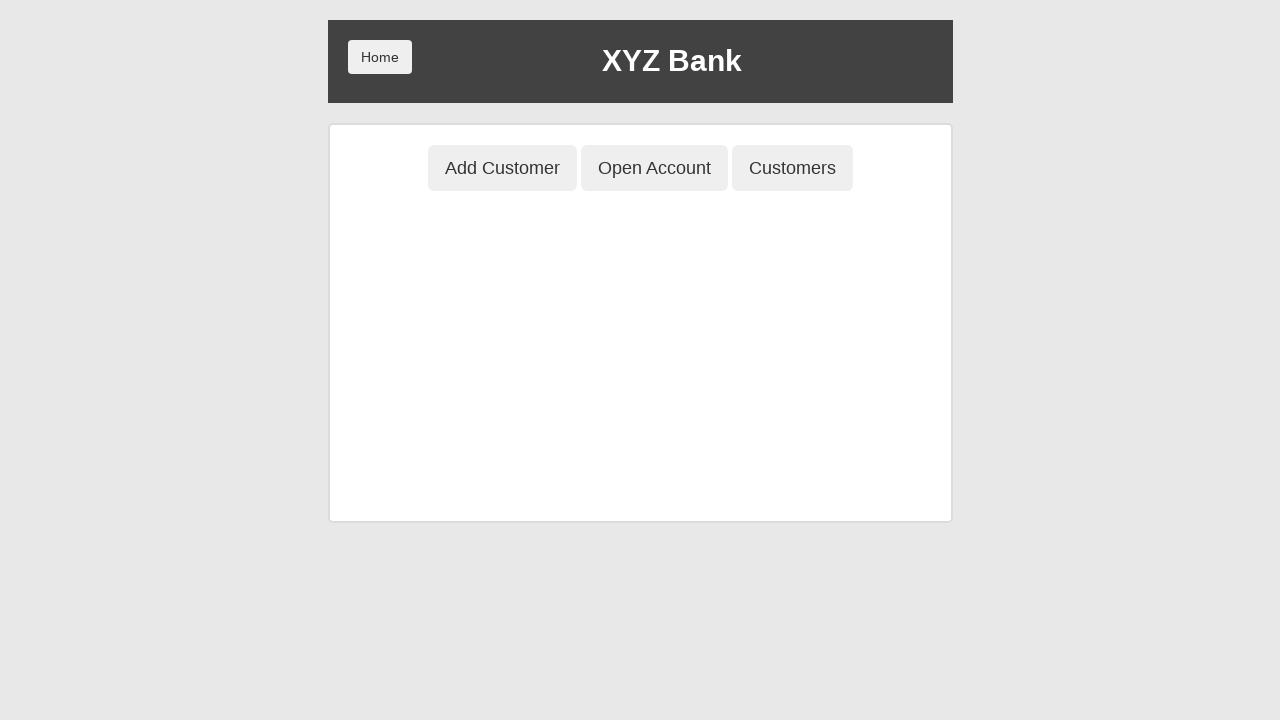

Verified 'Customers' button is visible
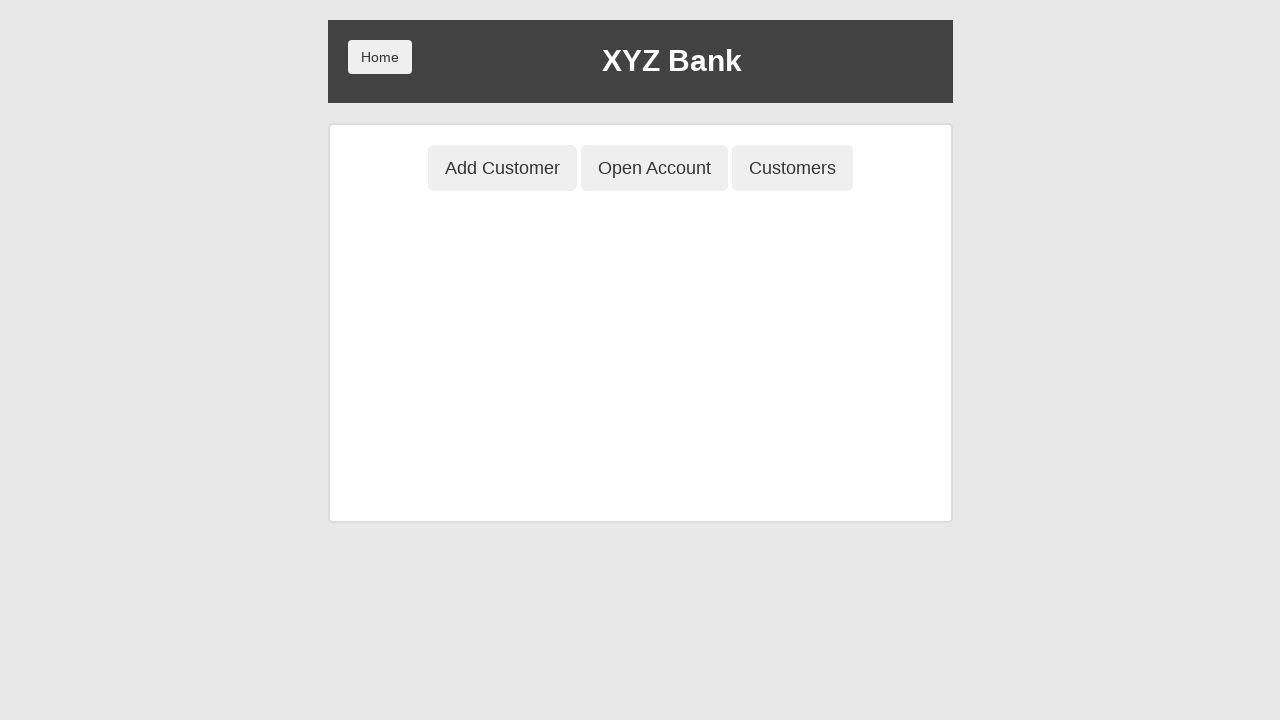

Clicked Add Customer button at (502, 168) on button[ng-click='addCust()']
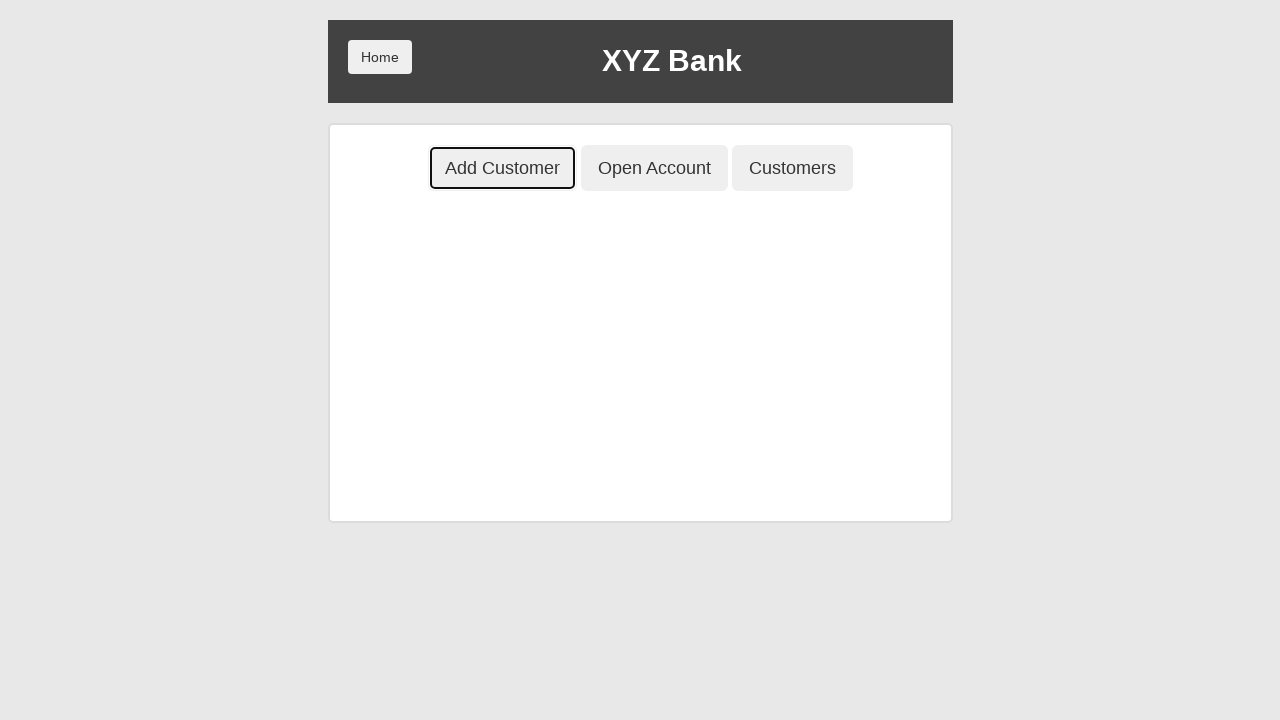

Filled First Name field with 'Marcus' on input[placeholder='First Name']
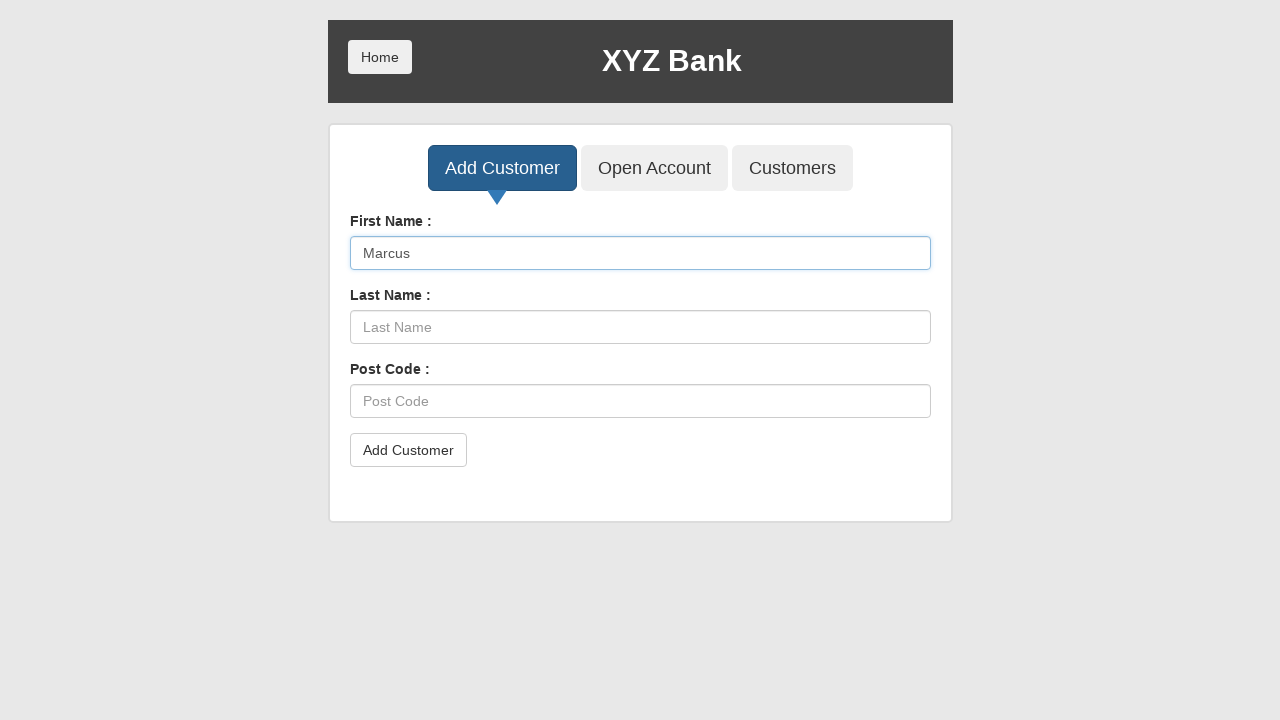

Filled Last Name field with 'Henderson' on input[placeholder='Last Name']
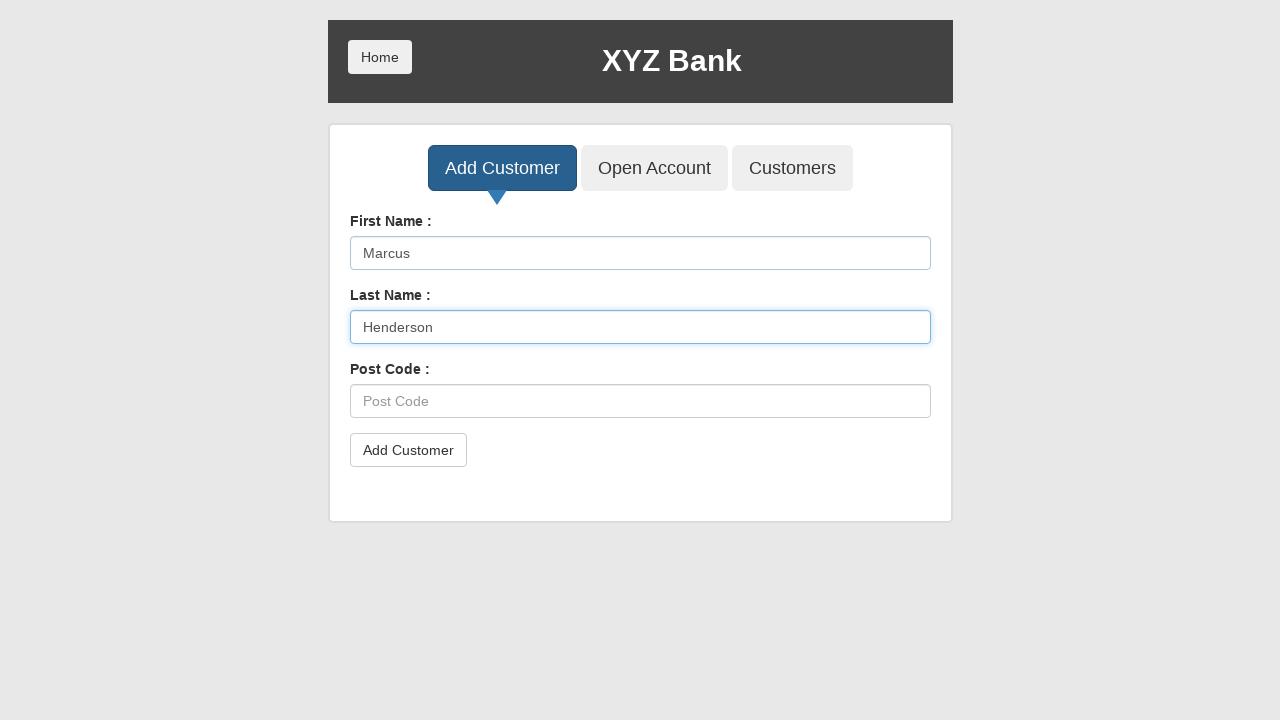

Filled Post Code field with '84523' on input[placeholder='Post Code']
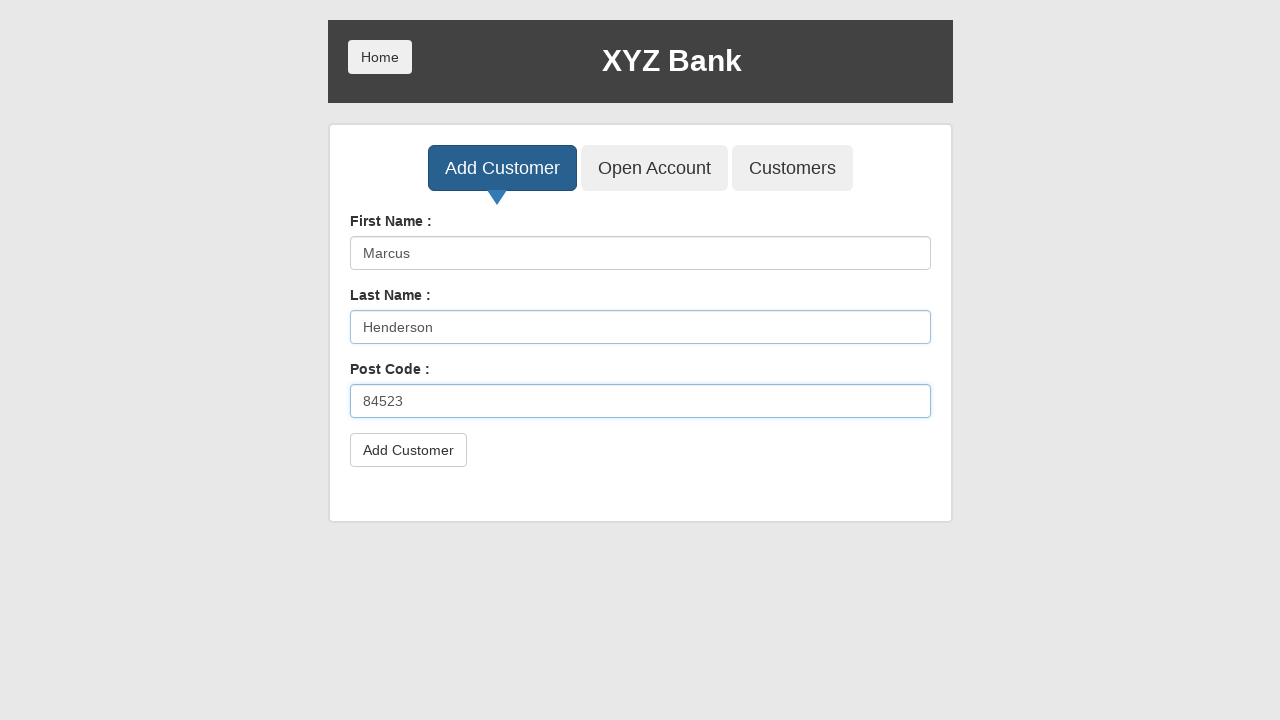

Set up dialog auto-accept handler
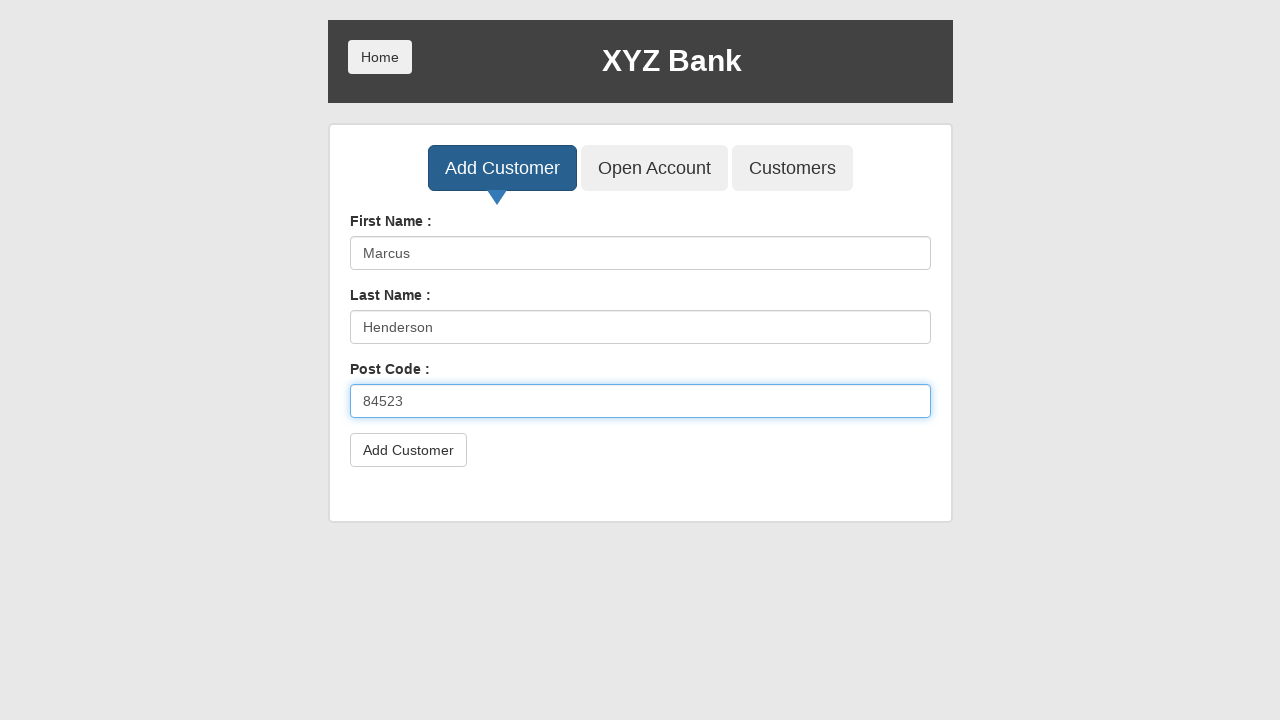

Clicked submit button to create new customer at (408, 450) on button[type='submit']
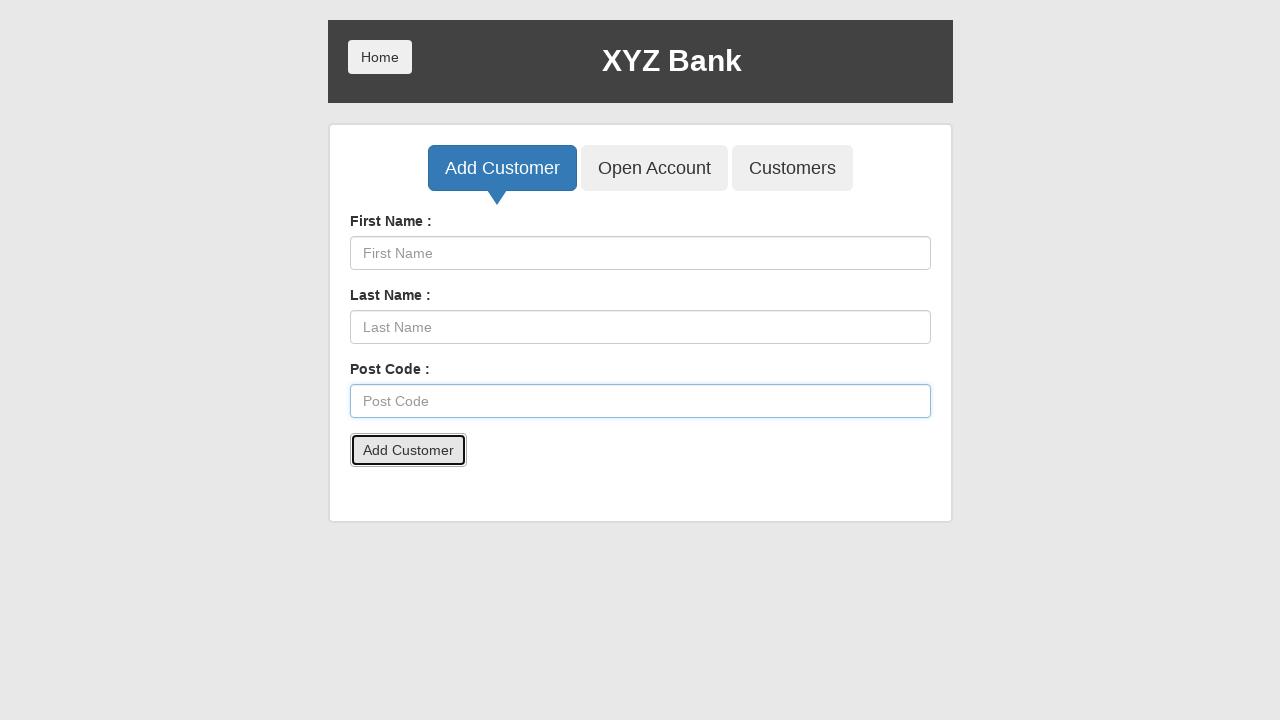

Clicked Open Account button at (654, 168) on button:has-text("Open Account")
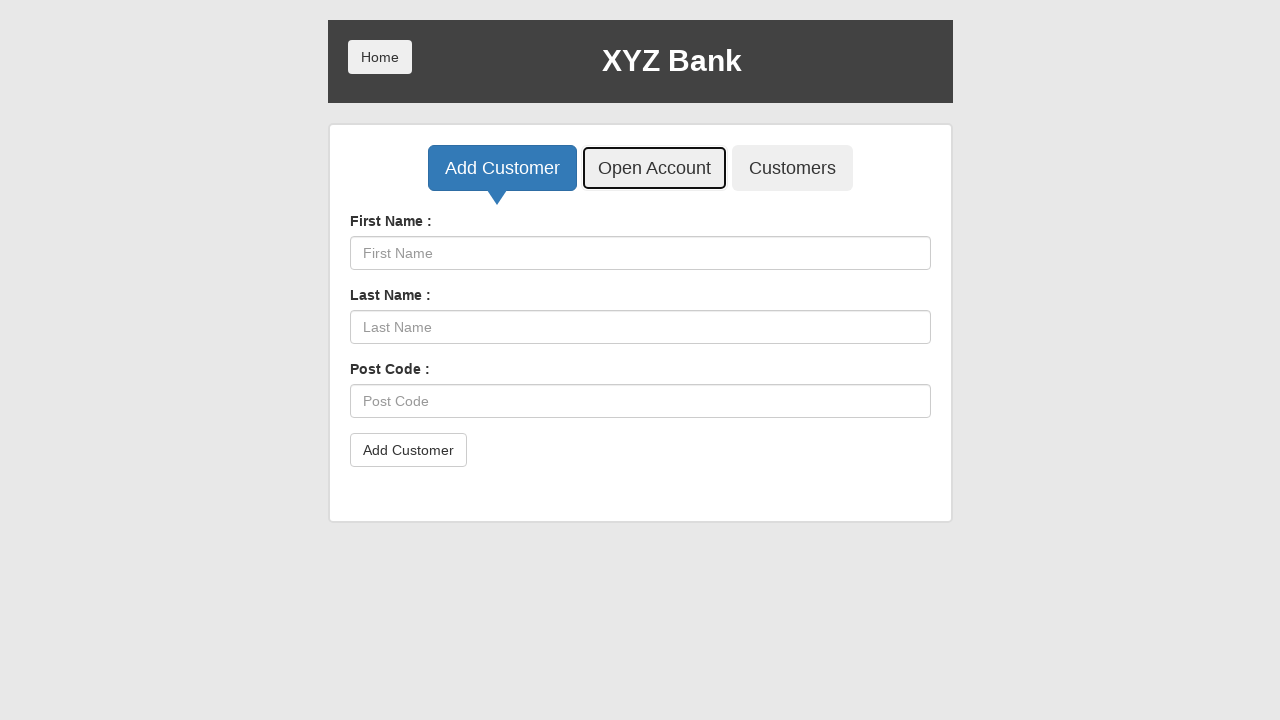

Waited for customer select dropdown to be visible
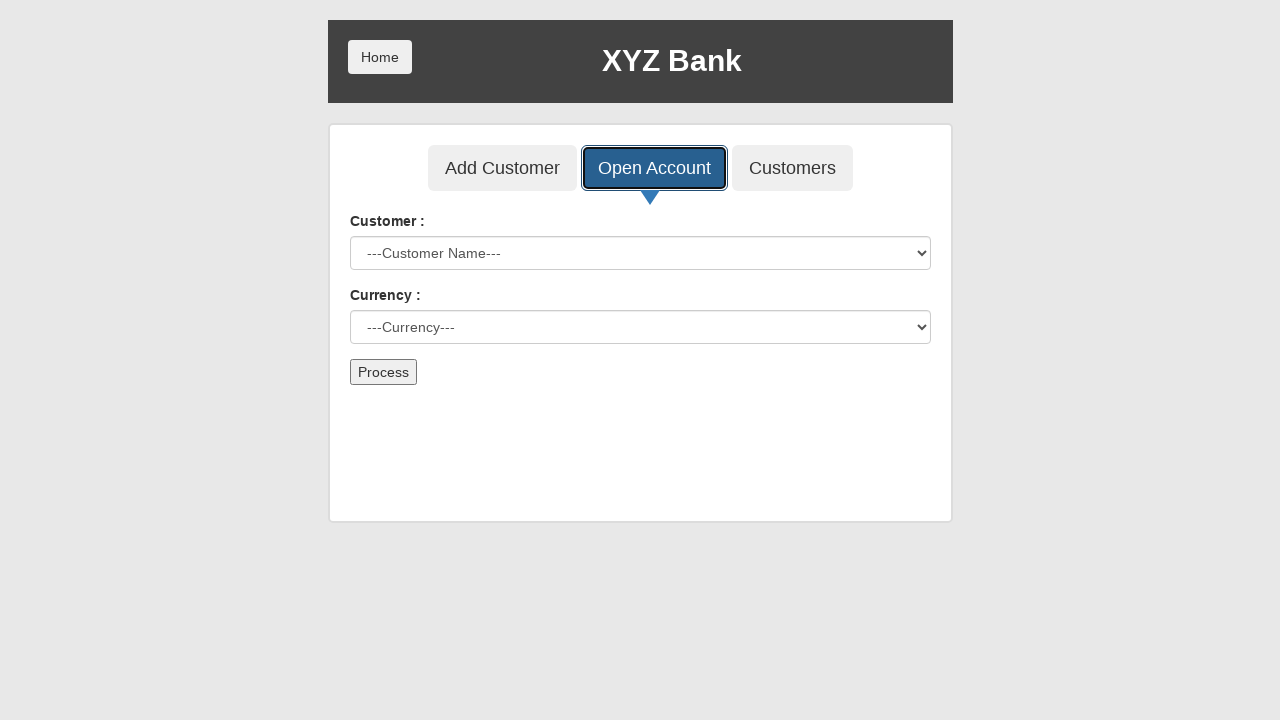

Selected customer 'Marcus Henderson' from dropdown on #userSelect
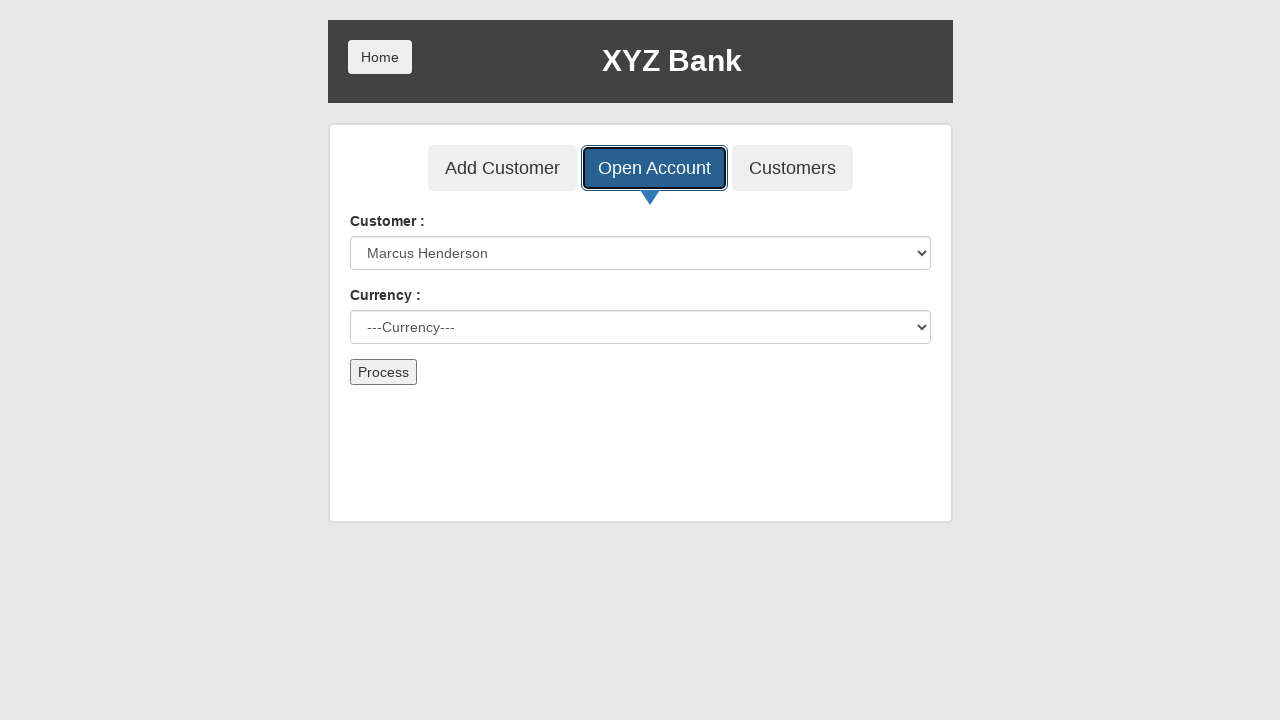

Selected Dollar as currency on #currency
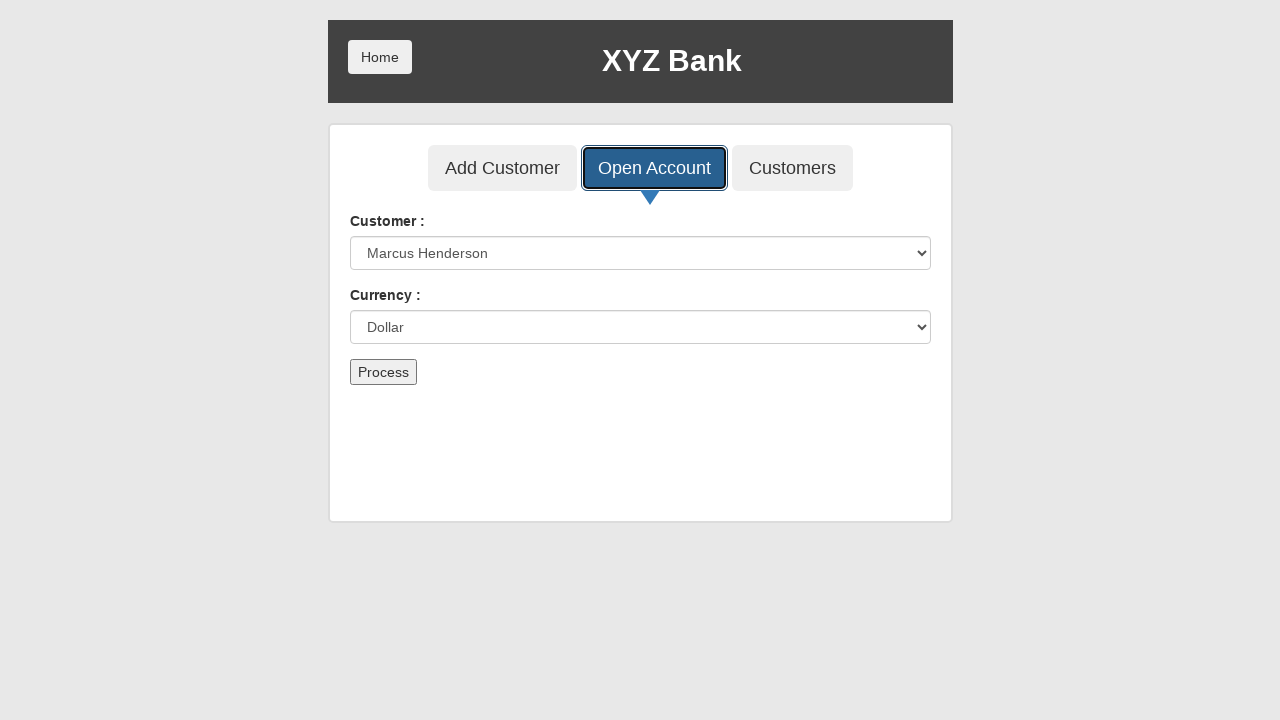

Clicked submit button to open account at (383, 372) on button[type="submit"]
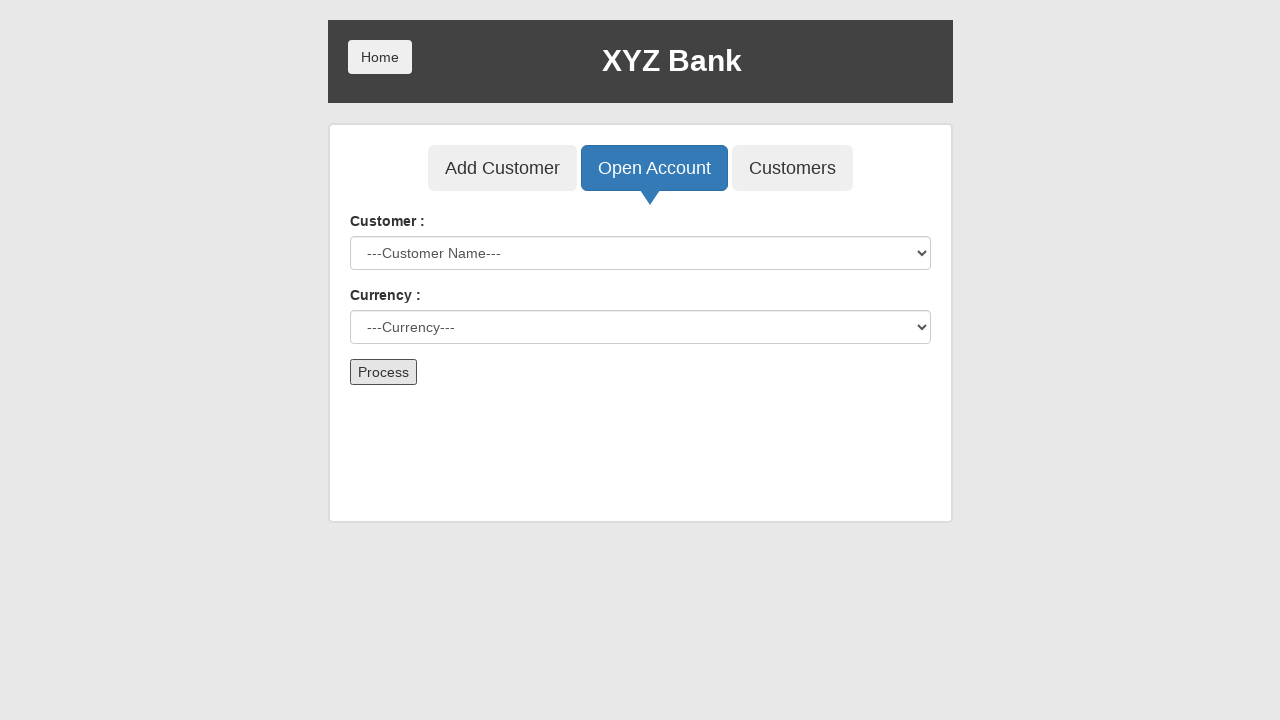

Clicked Customers button at (792, 168) on button:has-text("Customers")
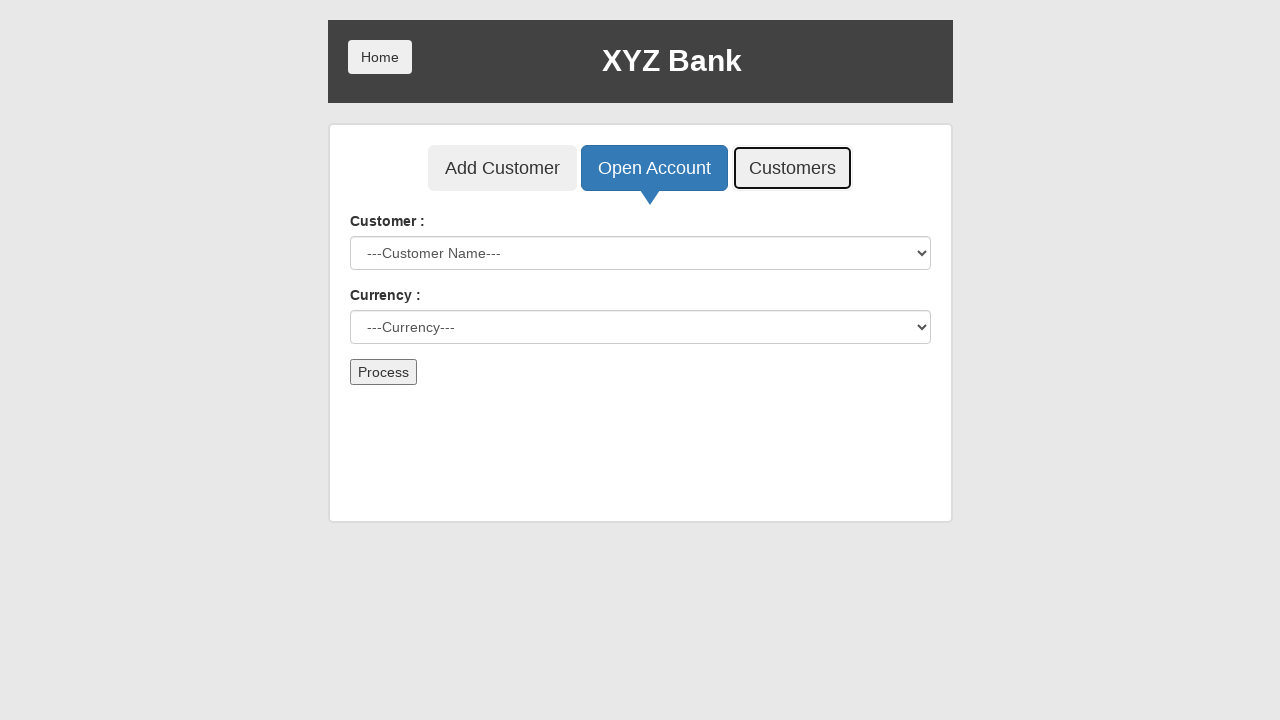

Filled search field with 'Marcus' to find customer on input[placeholder="Search Customer"]
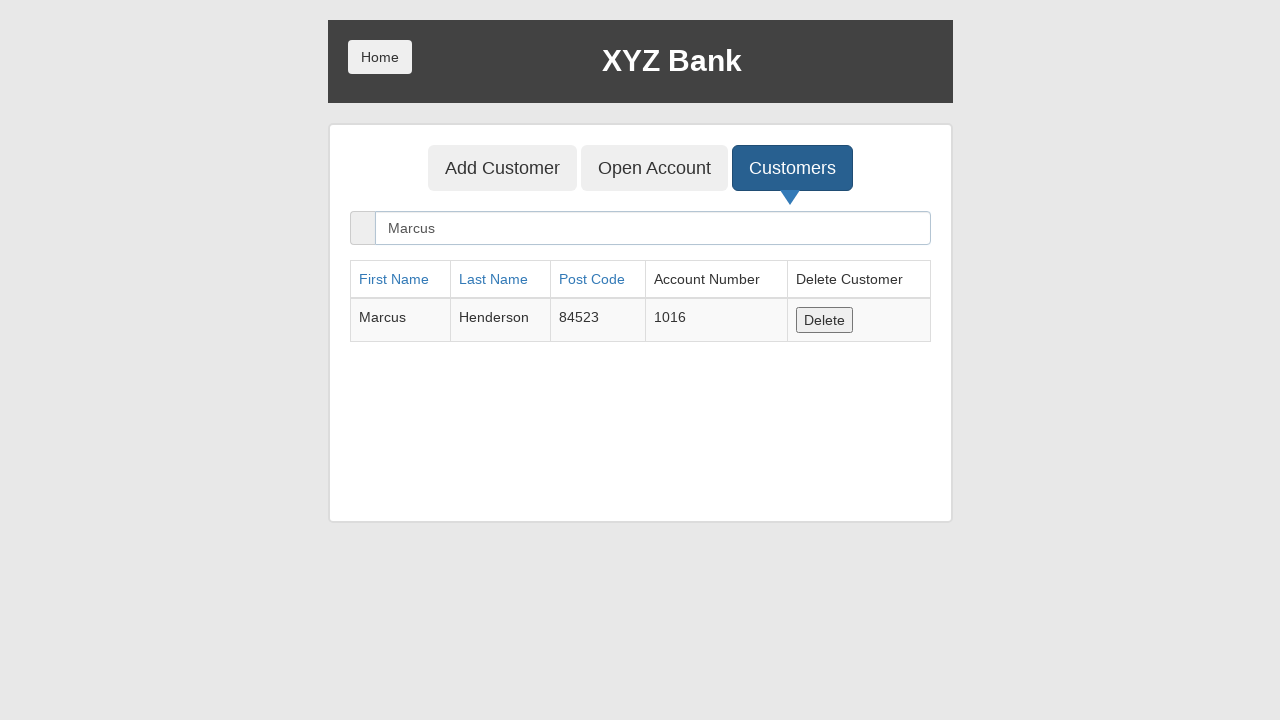

Verified customer appears in the customers table
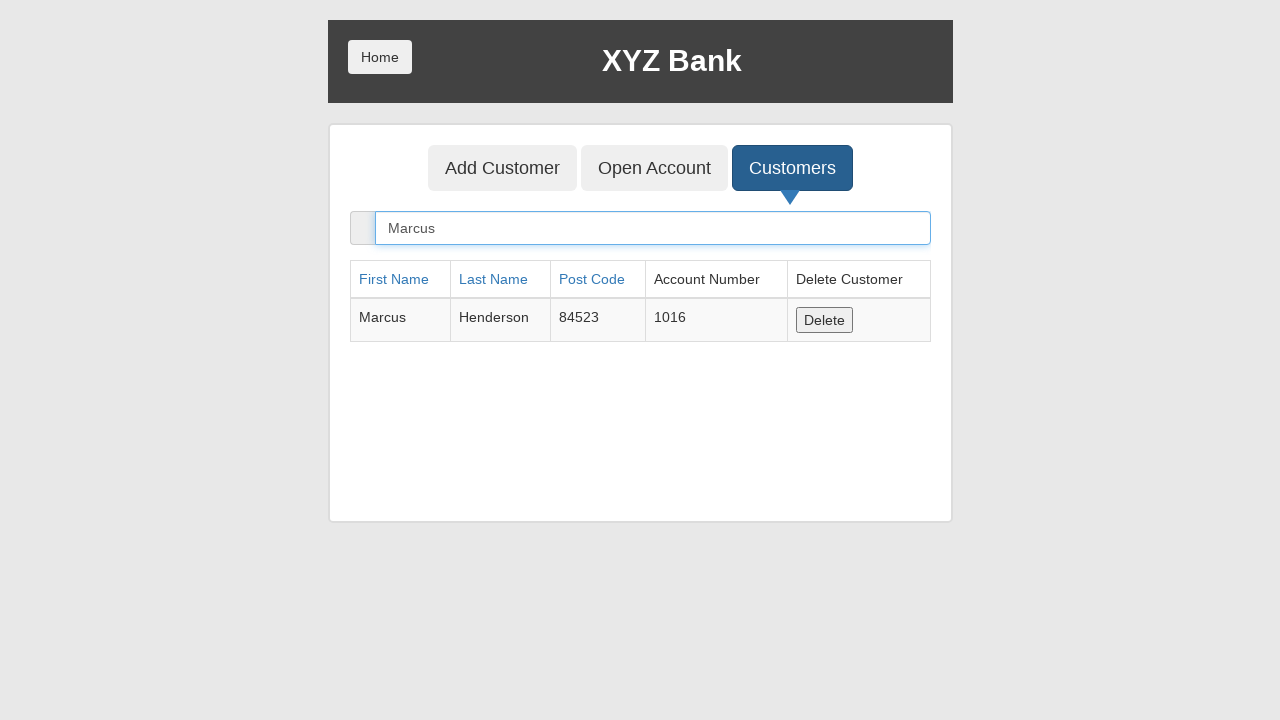

Clicked Home button to return to login page at (380, 57) on button[ng-click="home()"]
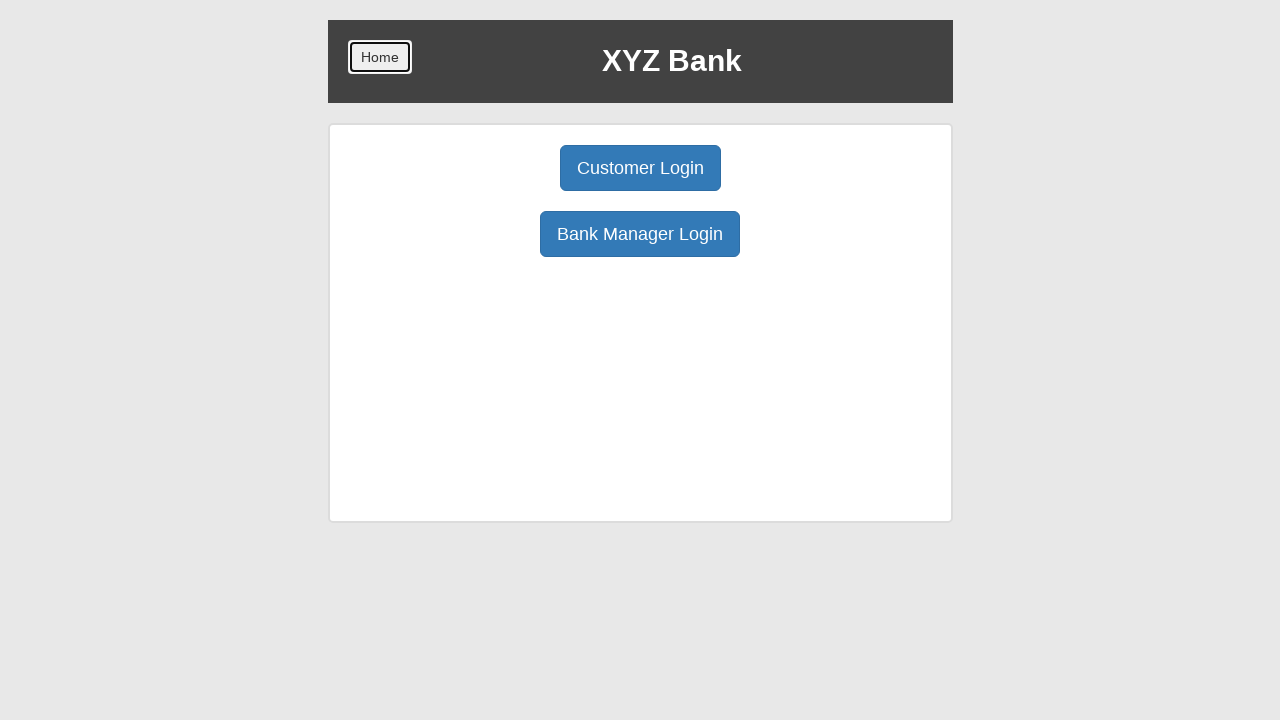

Clicked Customer Login button at (640, 168) on button[ng-click="customer()"]
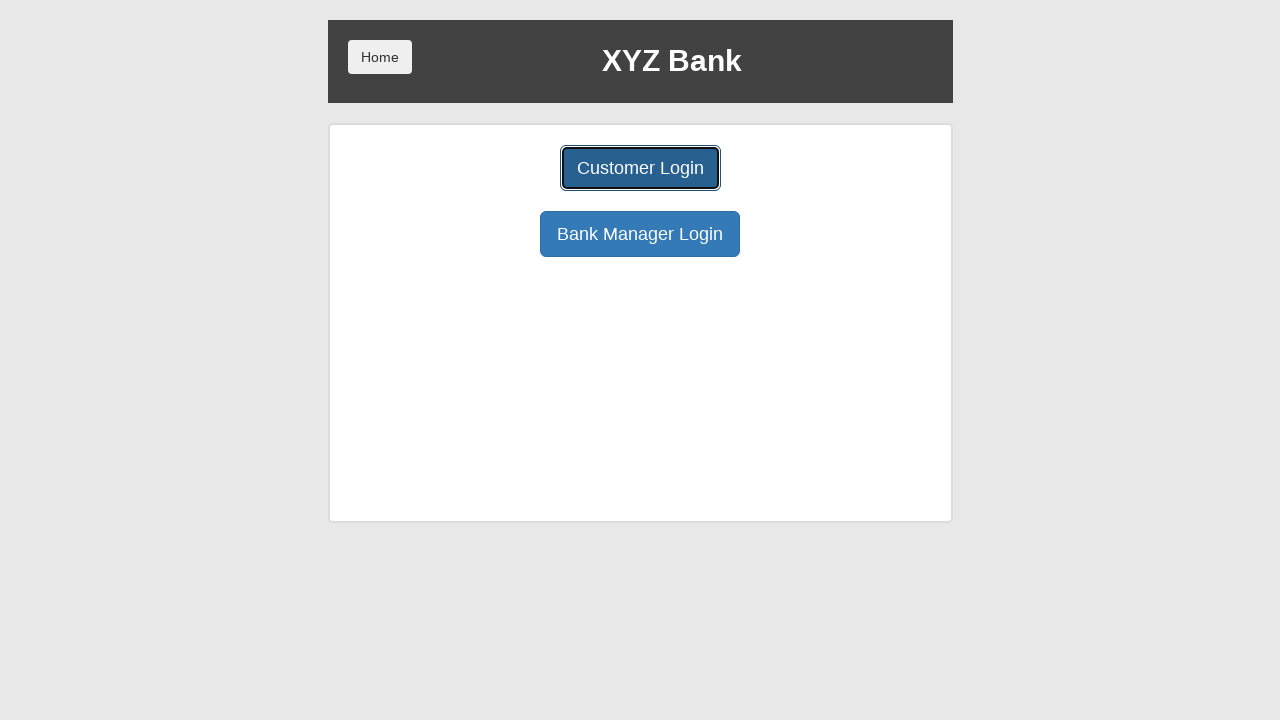

Selected customer 'Marcus Henderson' to login on #userSelect
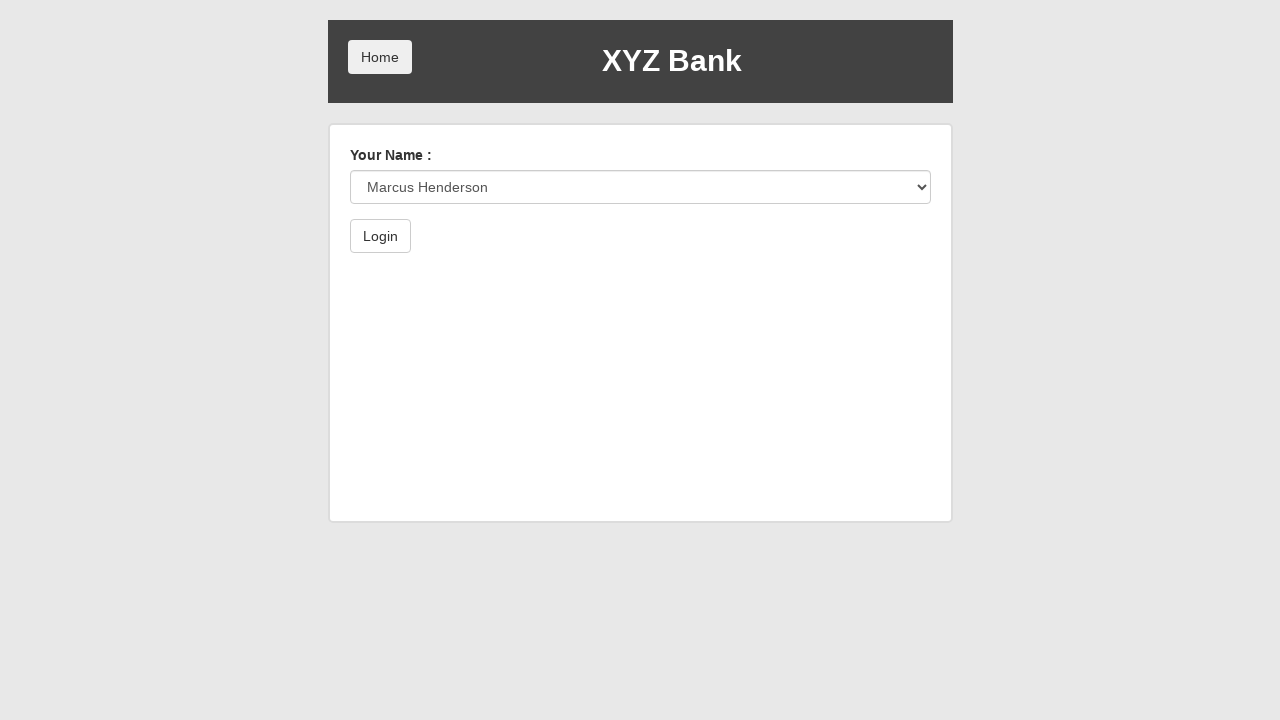

Clicked Login button as customer at (380, 236) on button:has-text("Login")
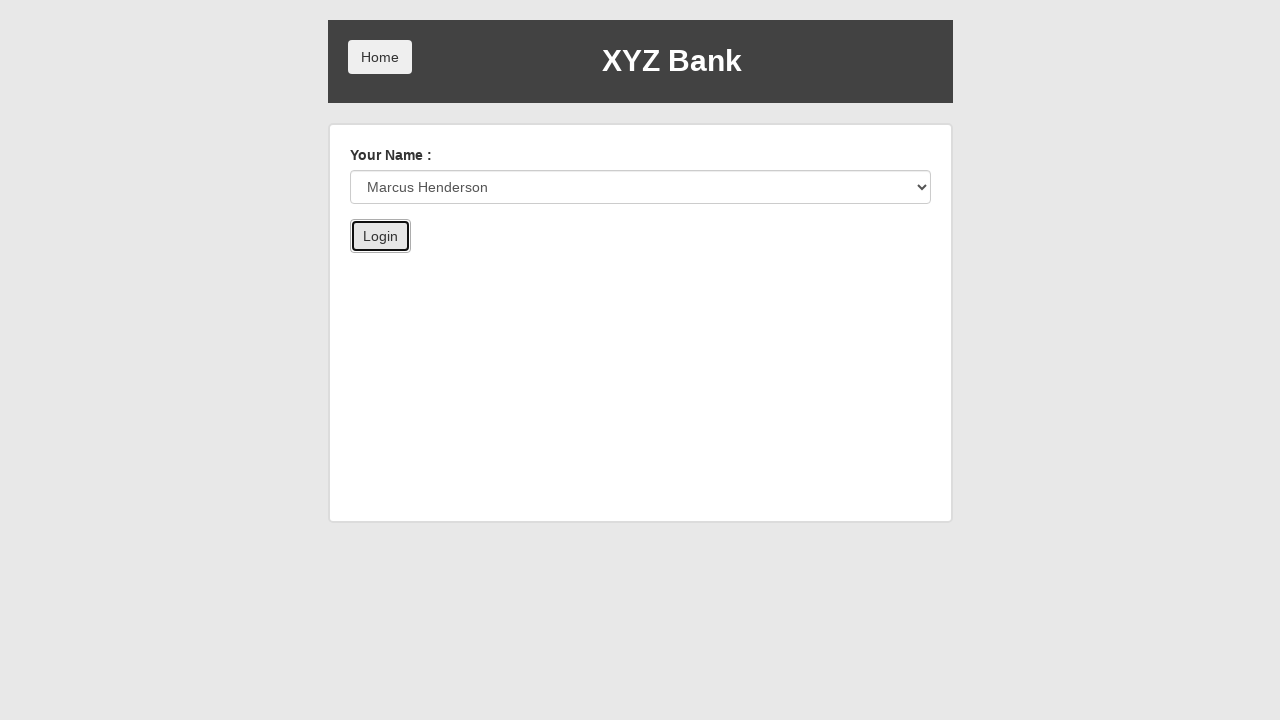

Clicked Deposit button at (652, 264) on button[ng-click="deposit()"]
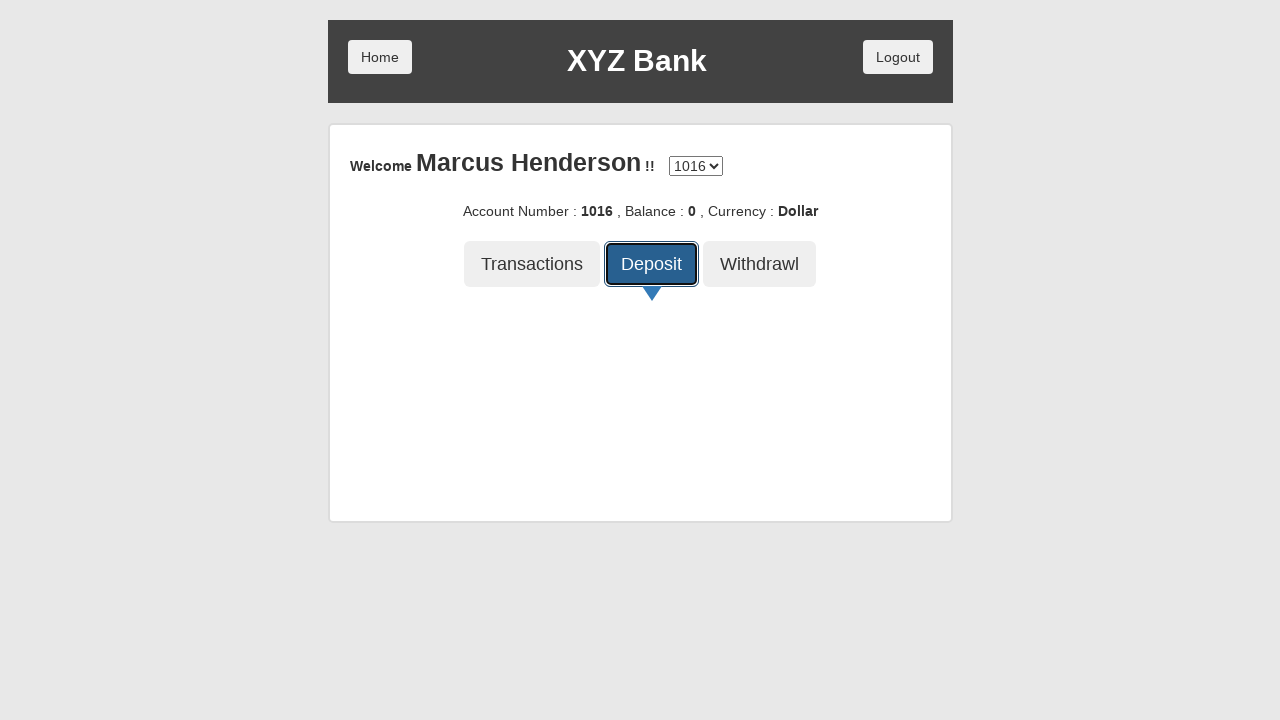

Filled deposit amount field with '175' on input[placeholder="amount"]
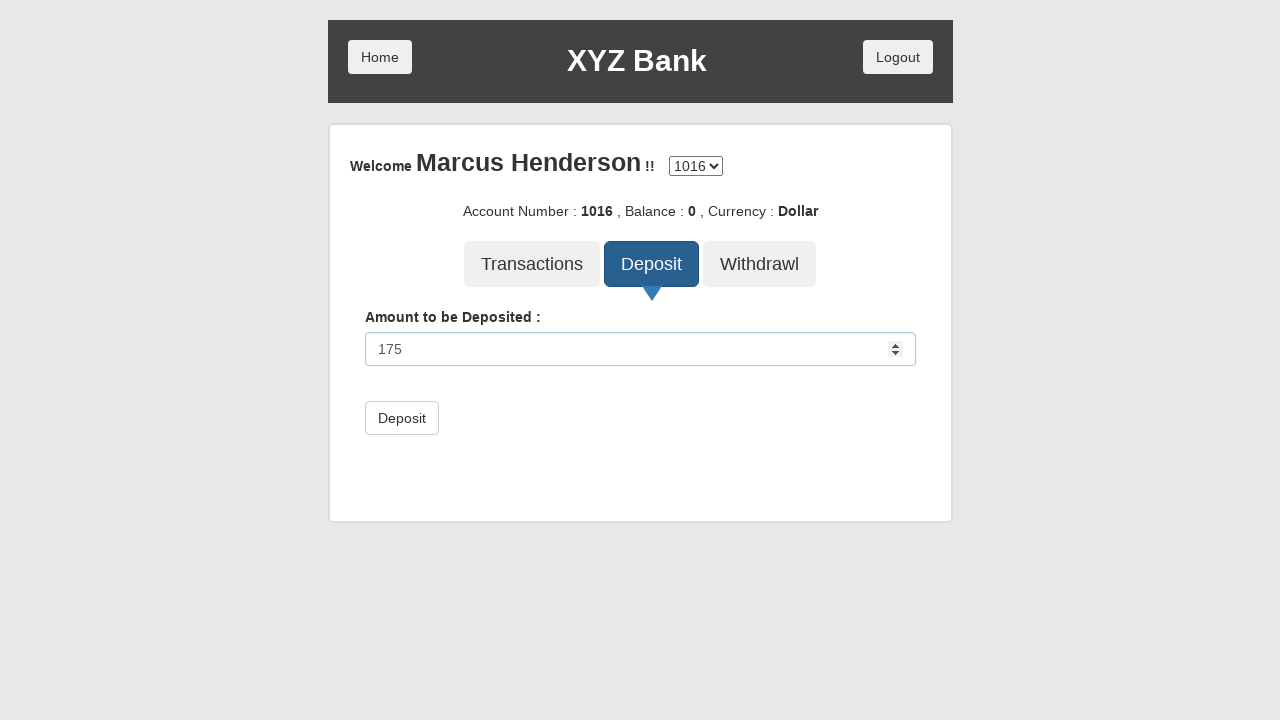

Clicked submit button to confirm deposit at (402, 418) on button[type='submit']
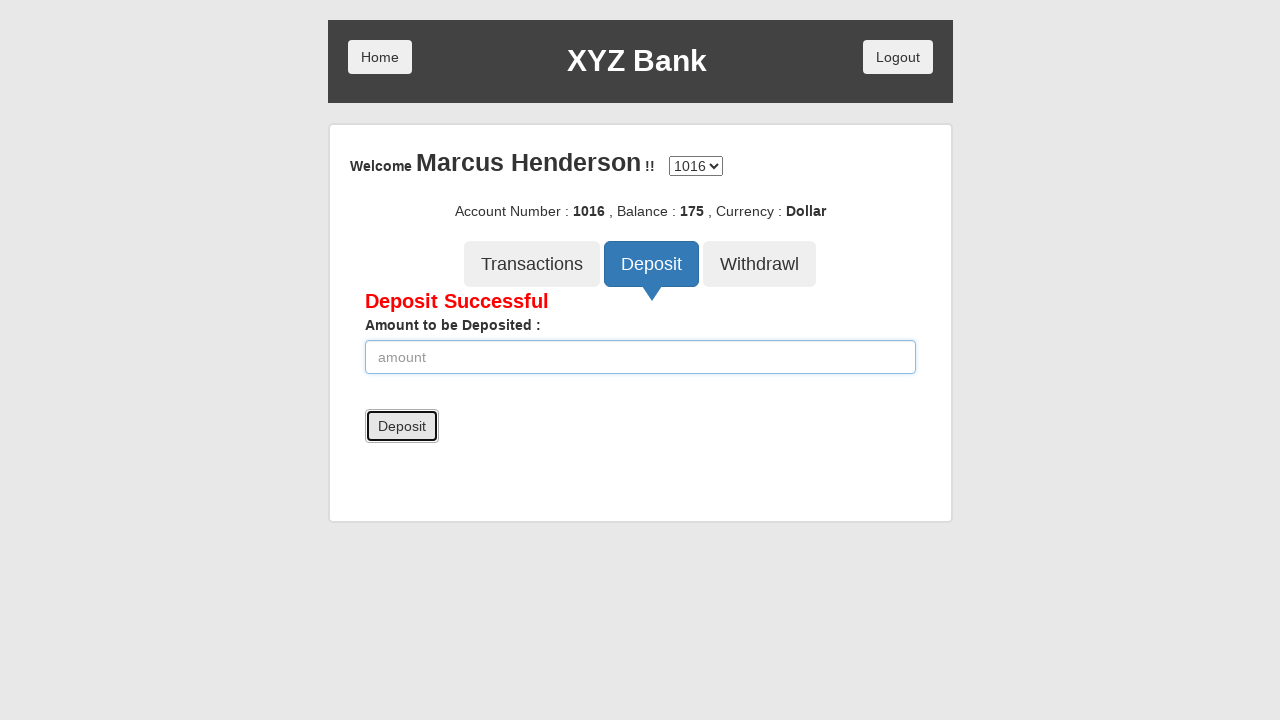

Deposit confirmation message appeared
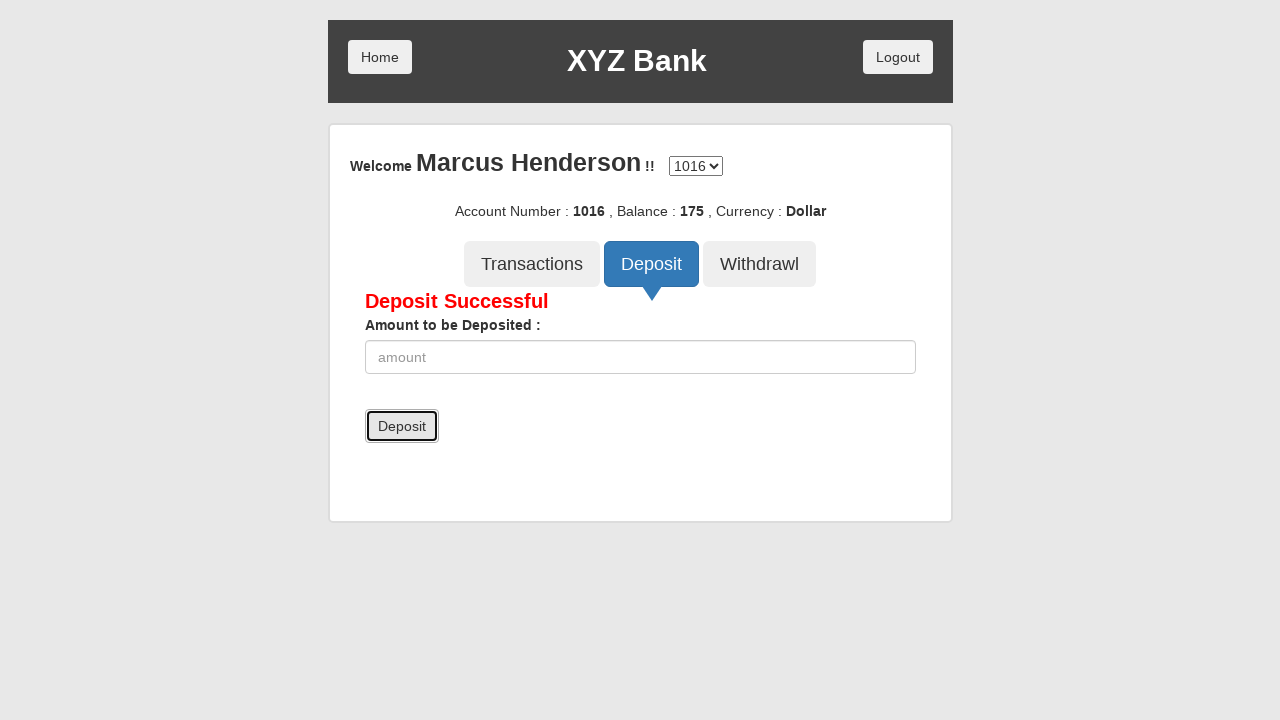

Clicked Withdrawal button at (760, 264) on button[ng-click="withdrawl()"]
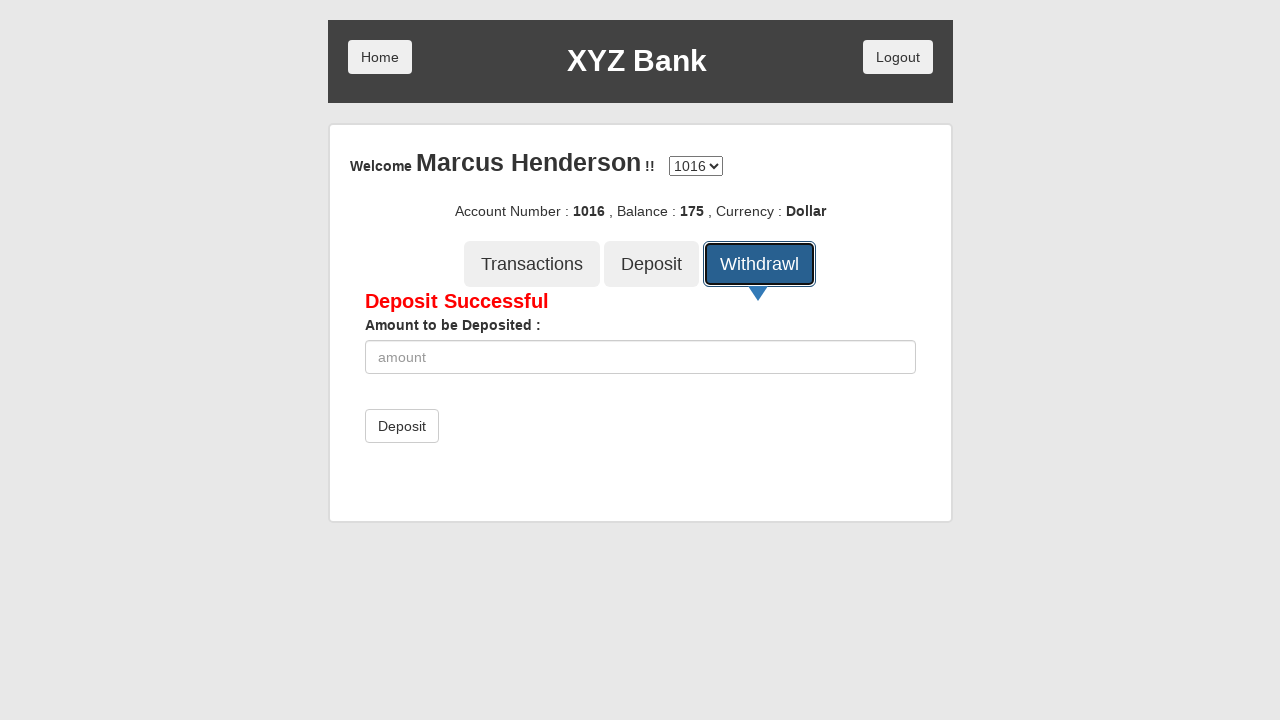

Waited for network to be idle
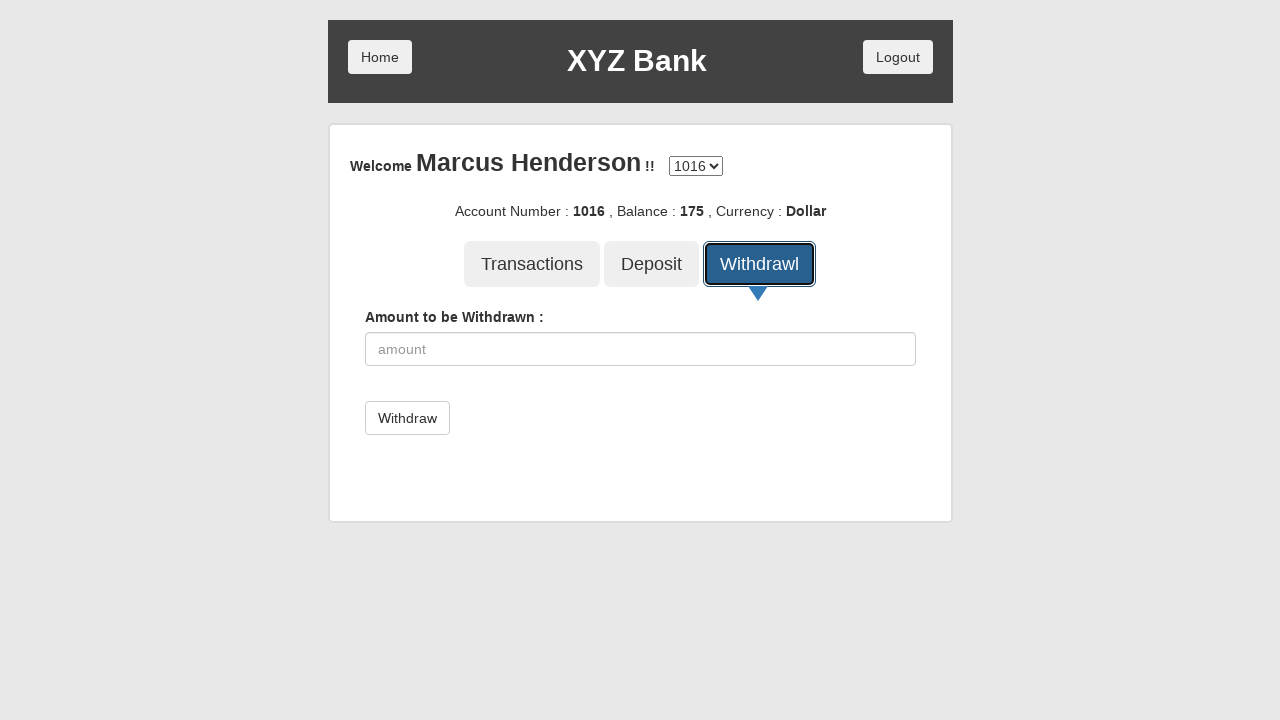

Filled withdrawal amount field with '35' on input[placeholder="amount"]
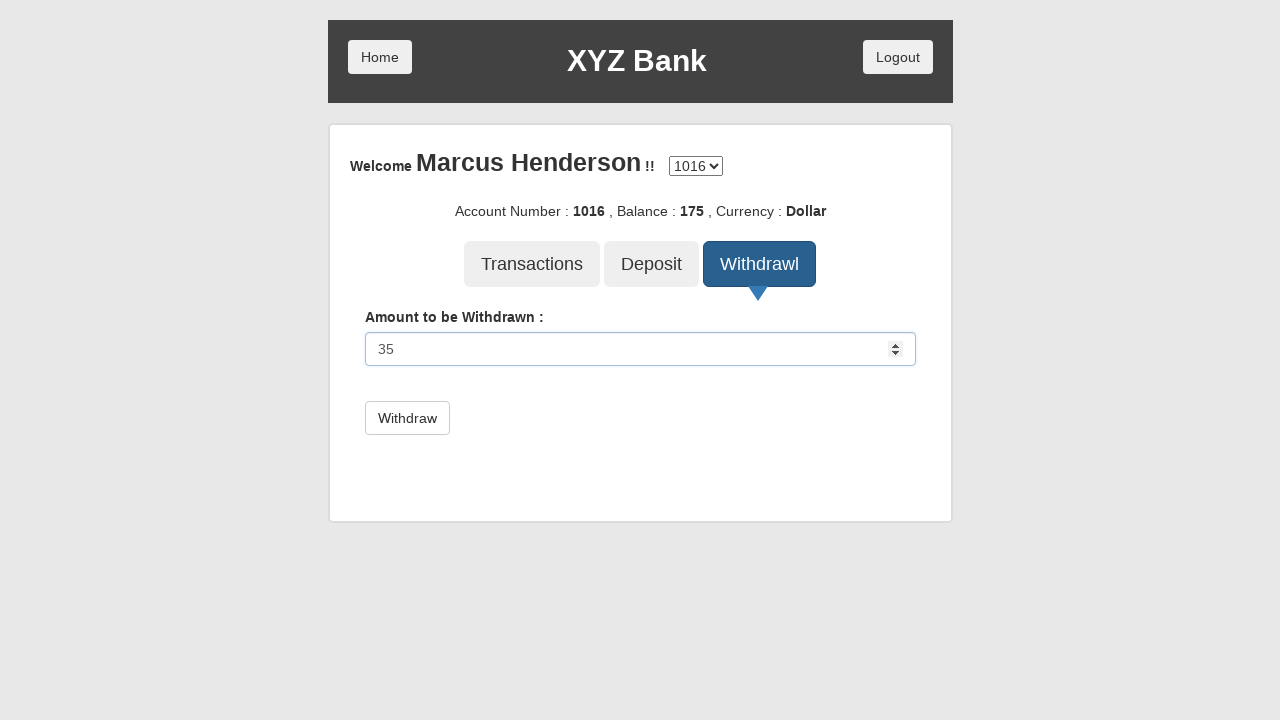

Clicked submit button to confirm withdrawal at (407, 418) on button[type="submit"]
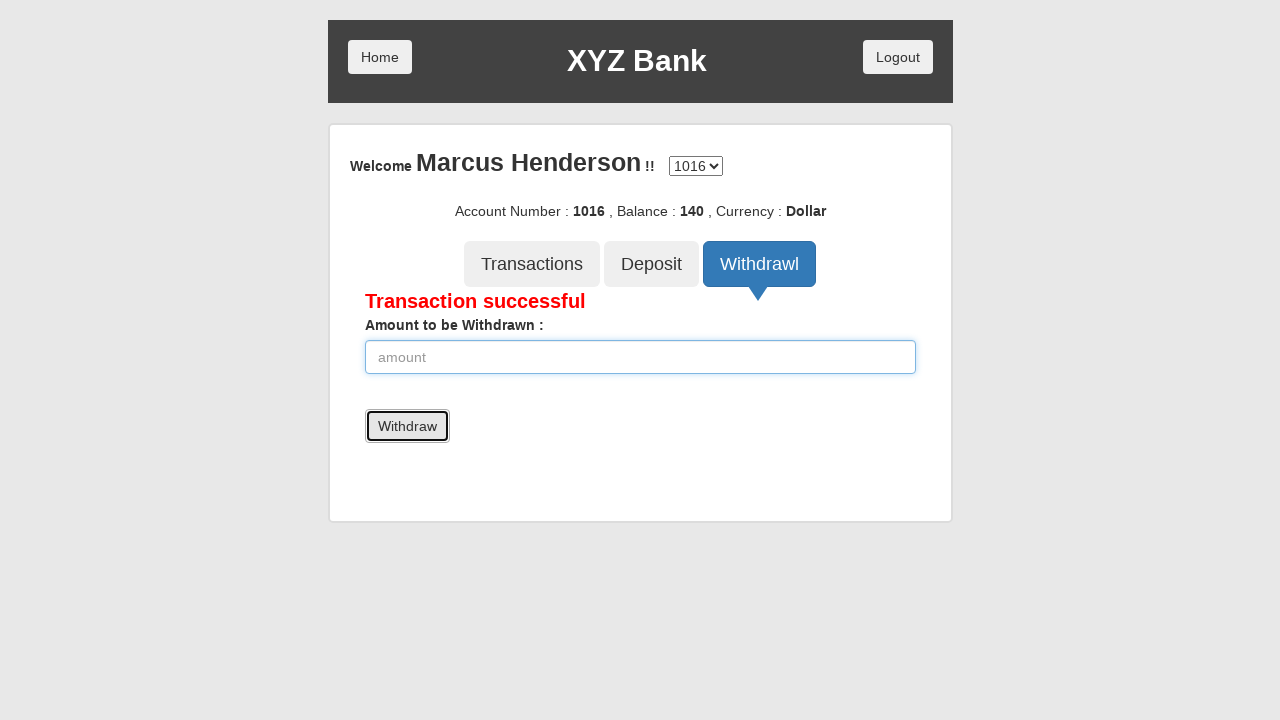

Withdrawal confirmation message appeared
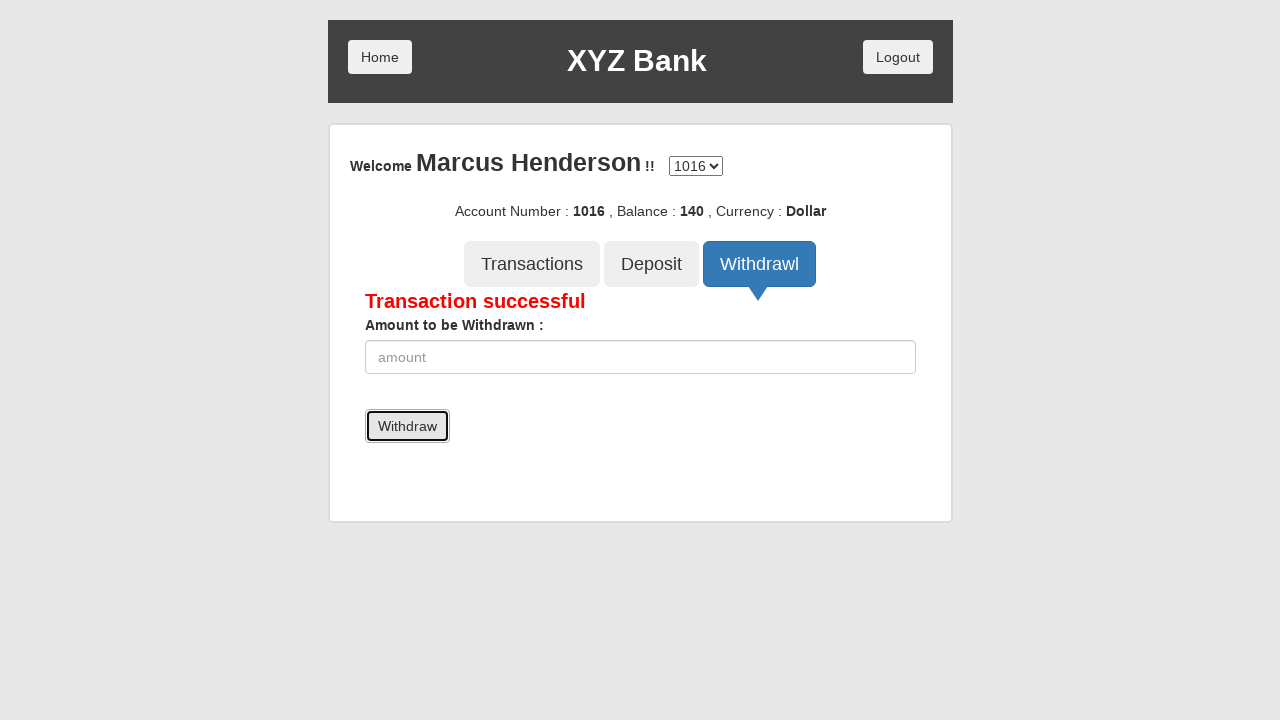

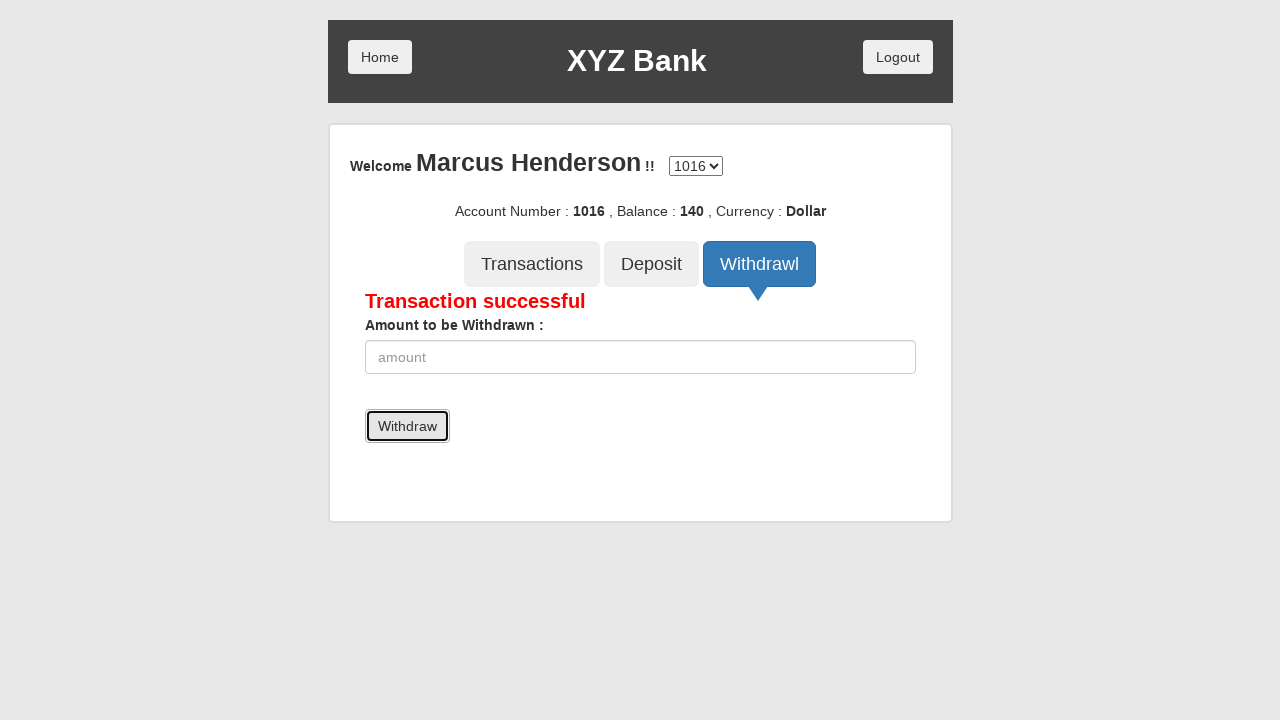